Tests checkbox functionality by selecting multiple checkboxes (Monday, Sunday, Tuesday) and then unchecking them if they are checked

Starting URL: https://testautomationpractice.blogspot.com/

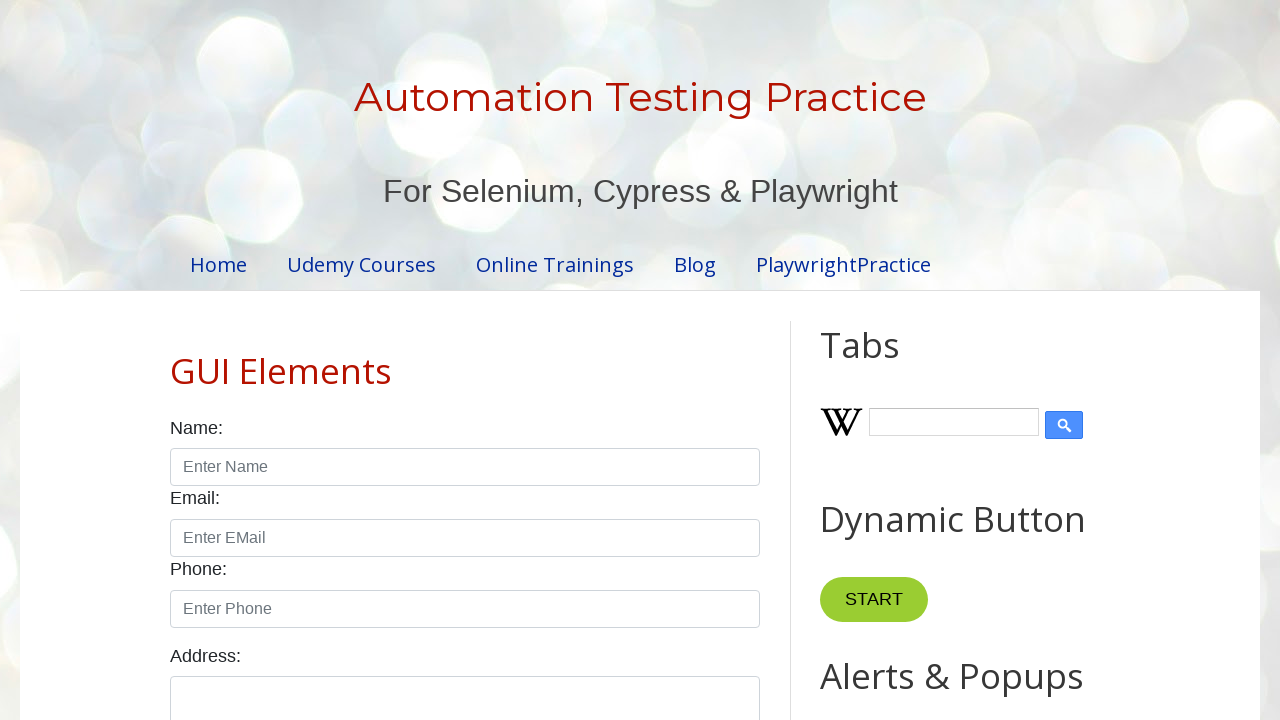

Checked checkbox #monday at (272, 360) on #monday
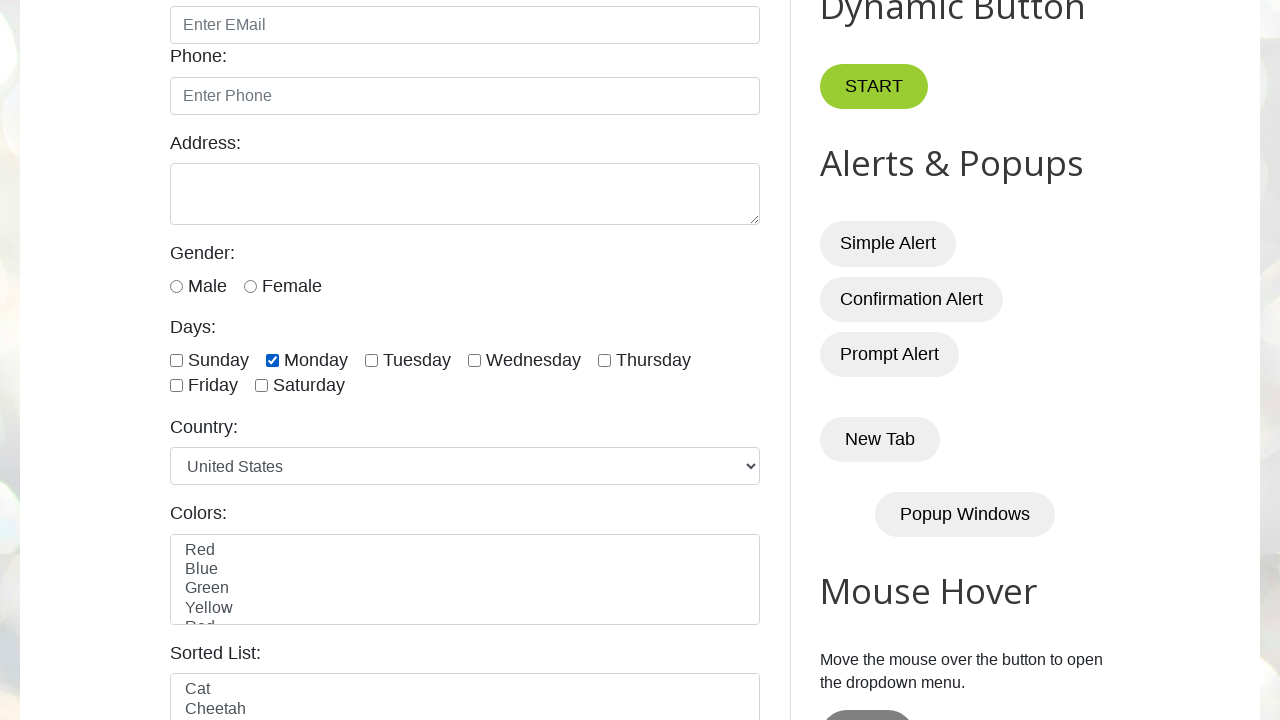

Checked checkbox #sunday at (176, 360) on #sunday
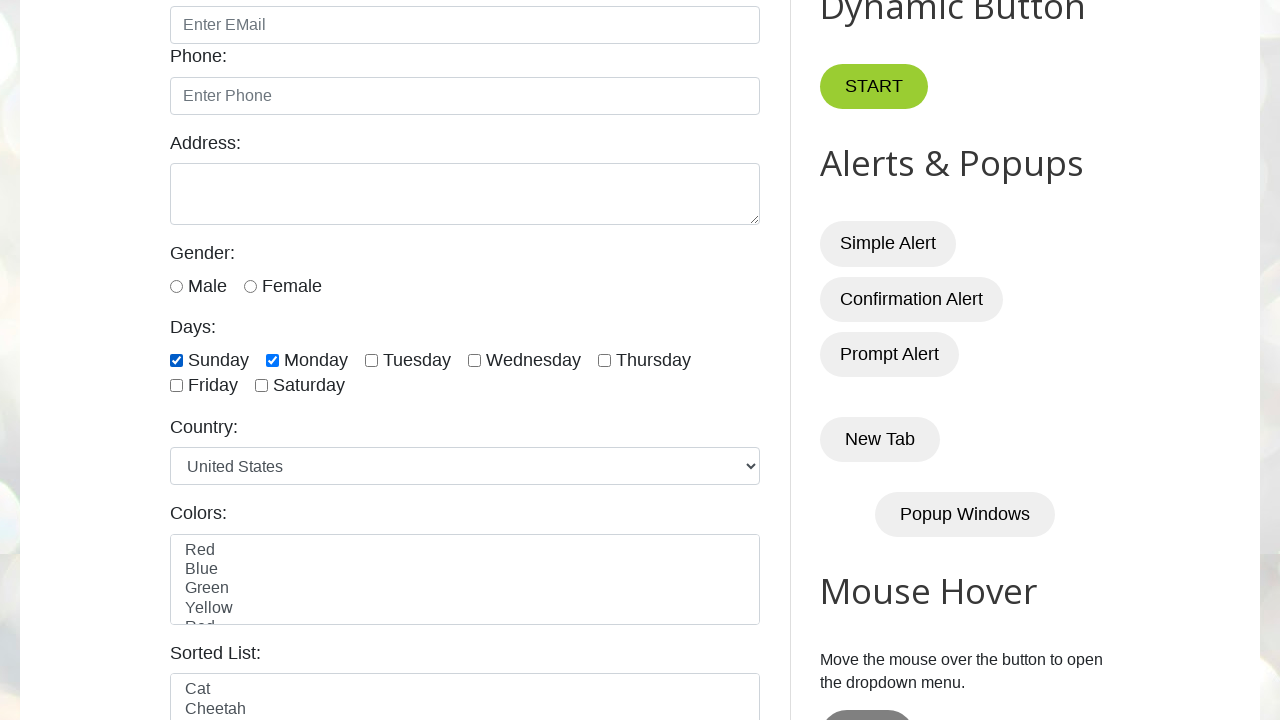

Checked checkbox #tuesday at (372, 360) on #tuesday
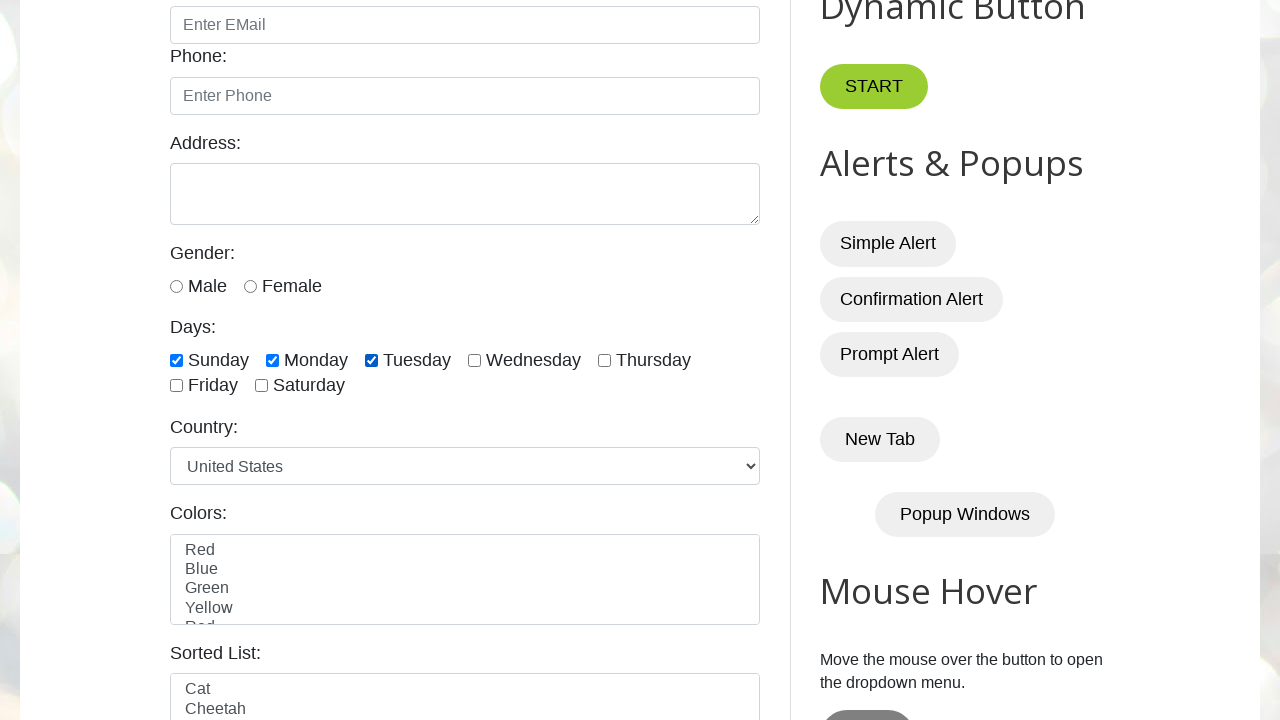

Unchecked checkbox #monday at (272, 360) on #monday
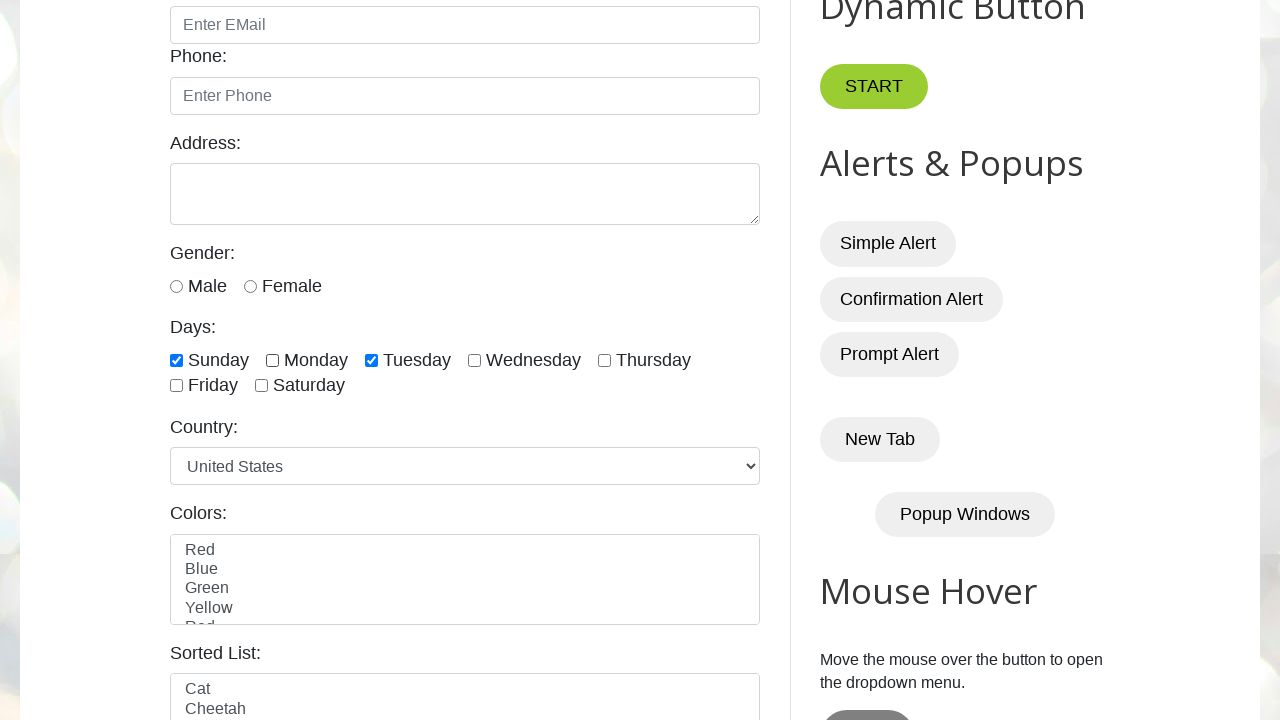

Unchecked checkbox #sunday at (176, 360) on #sunday
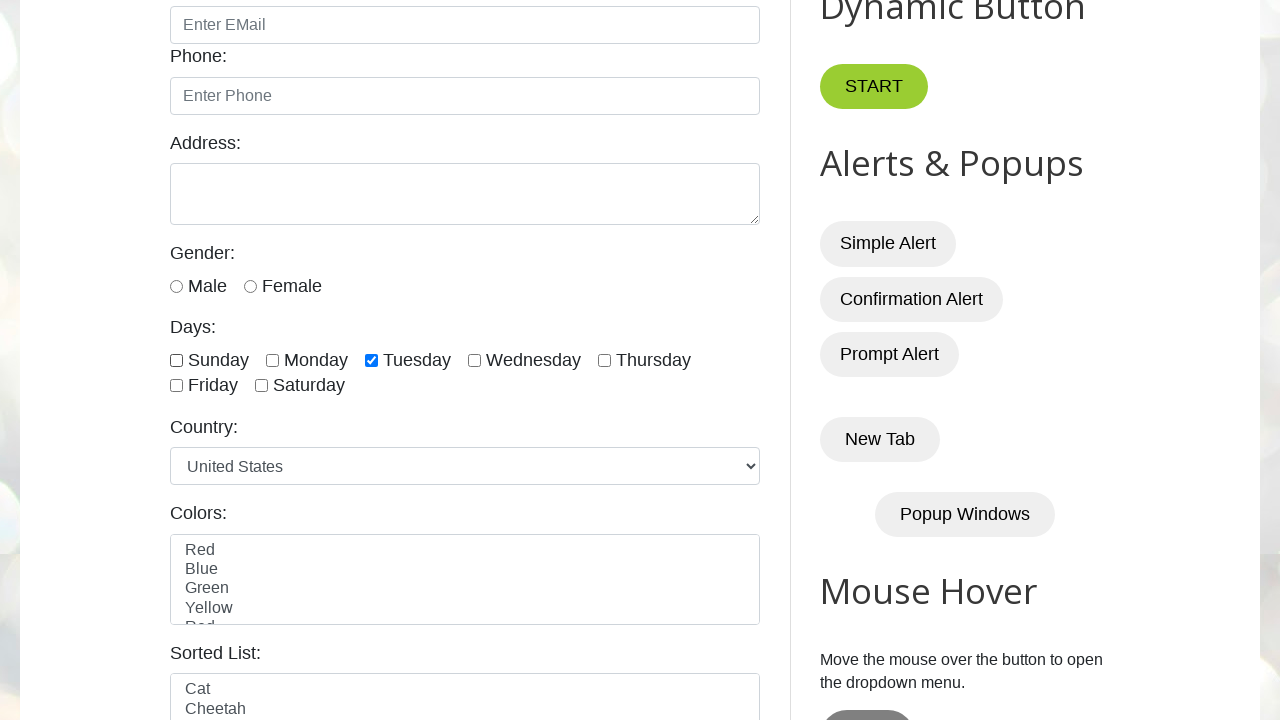

Unchecked checkbox #tuesday at (372, 360) on #tuesday
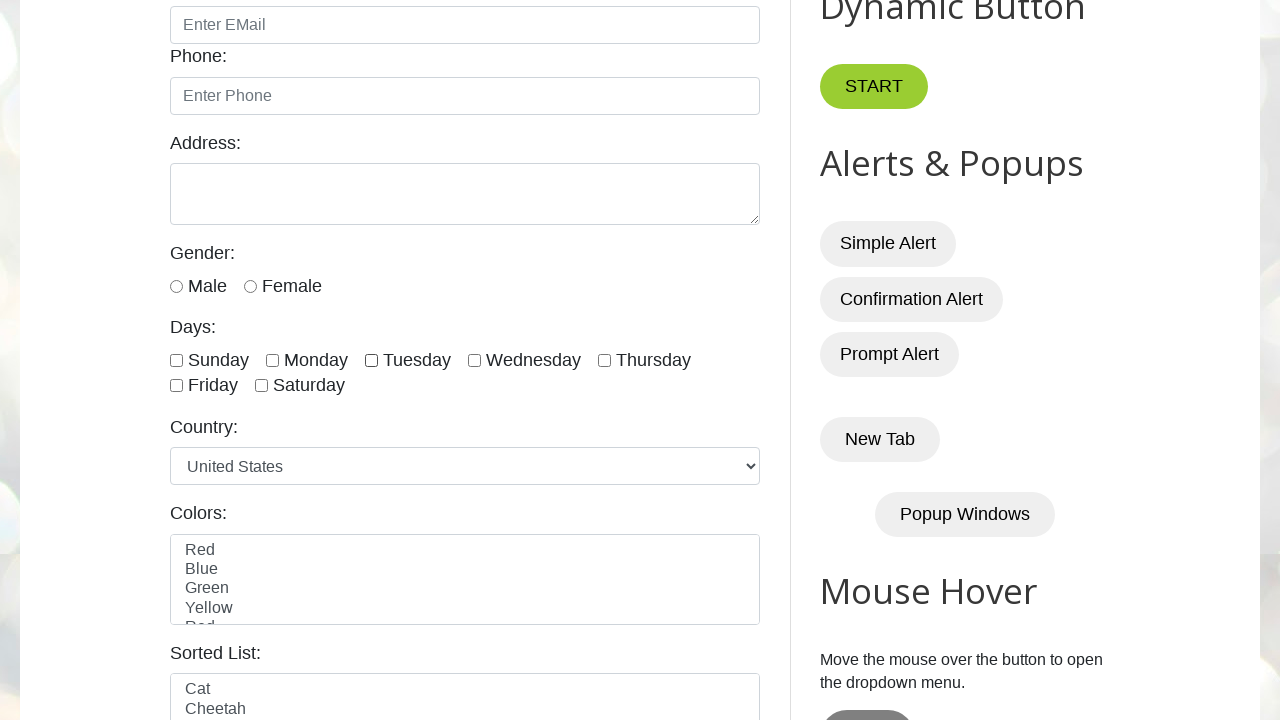

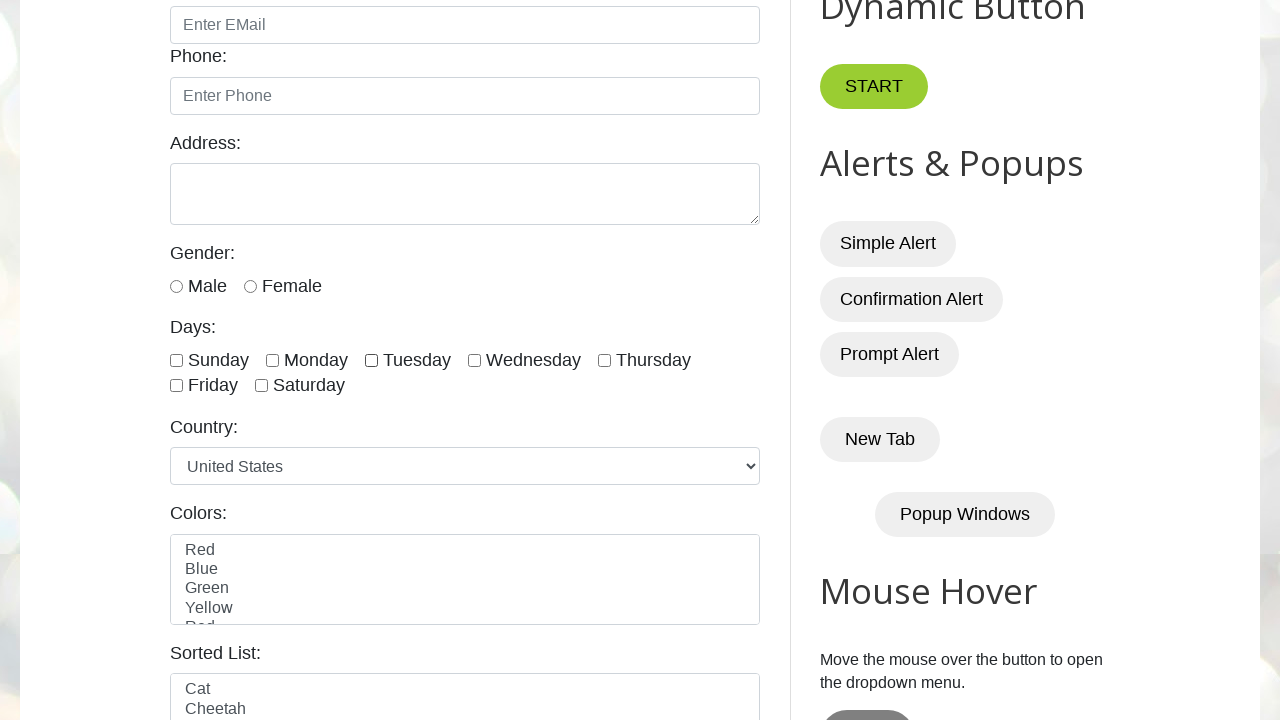